Tests form interaction on a demo website by typing "Potato" into a meal input field and clicking a checkbox element.

Starting URL: https://demowf.aspnetawesome.com/

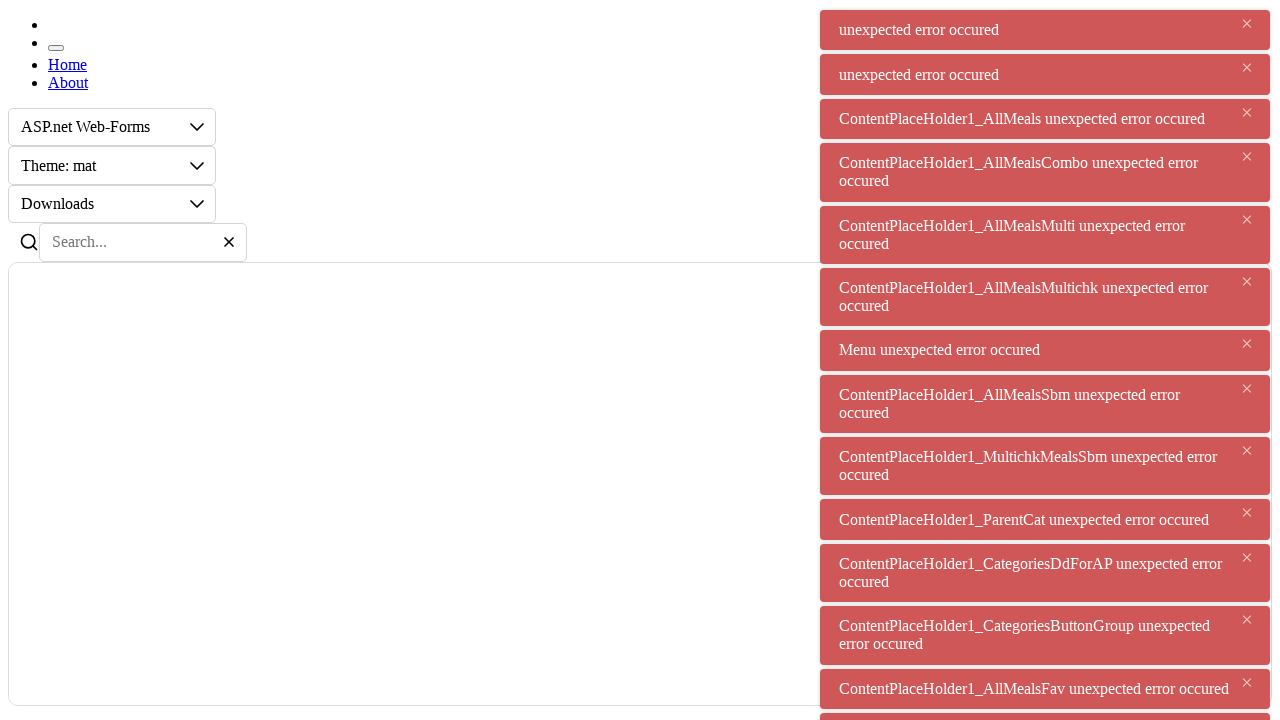

Filled Meal input field with 'Potato' on #ContentPlaceHolder1_Meal
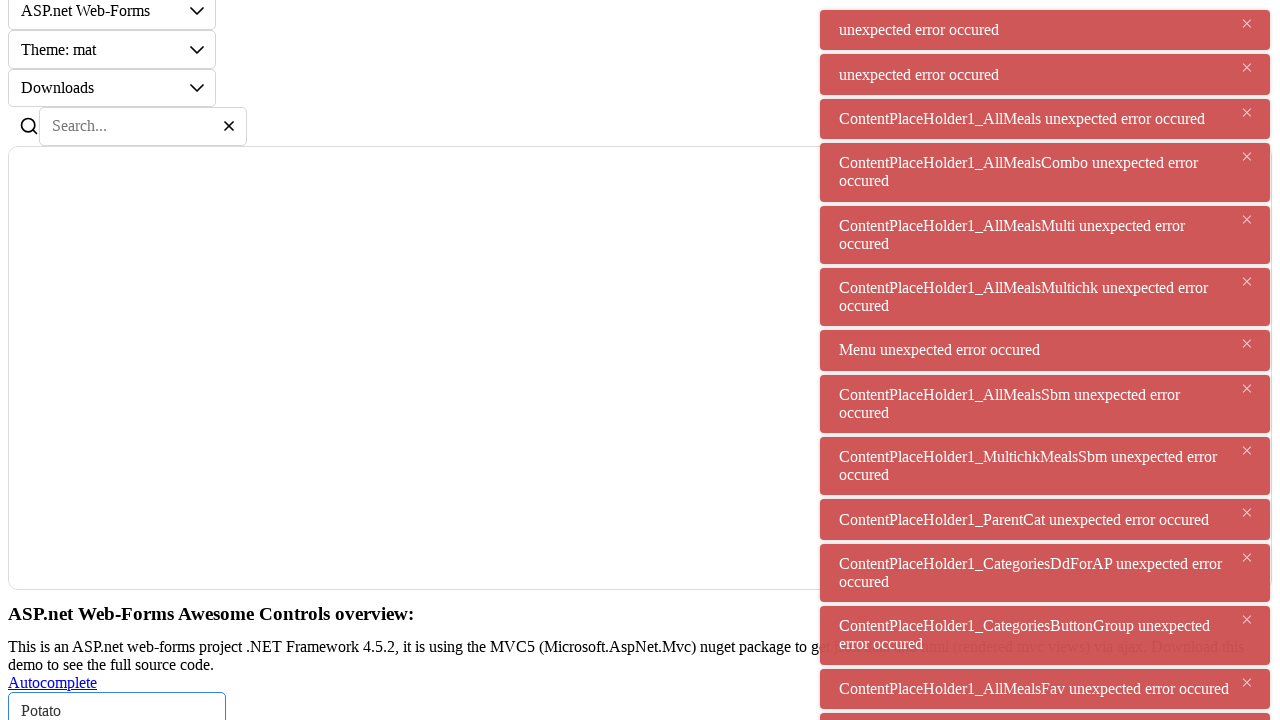

Clicked the first checkbox element at (92, 360) on (//div[@class='o-chkico'])[1]
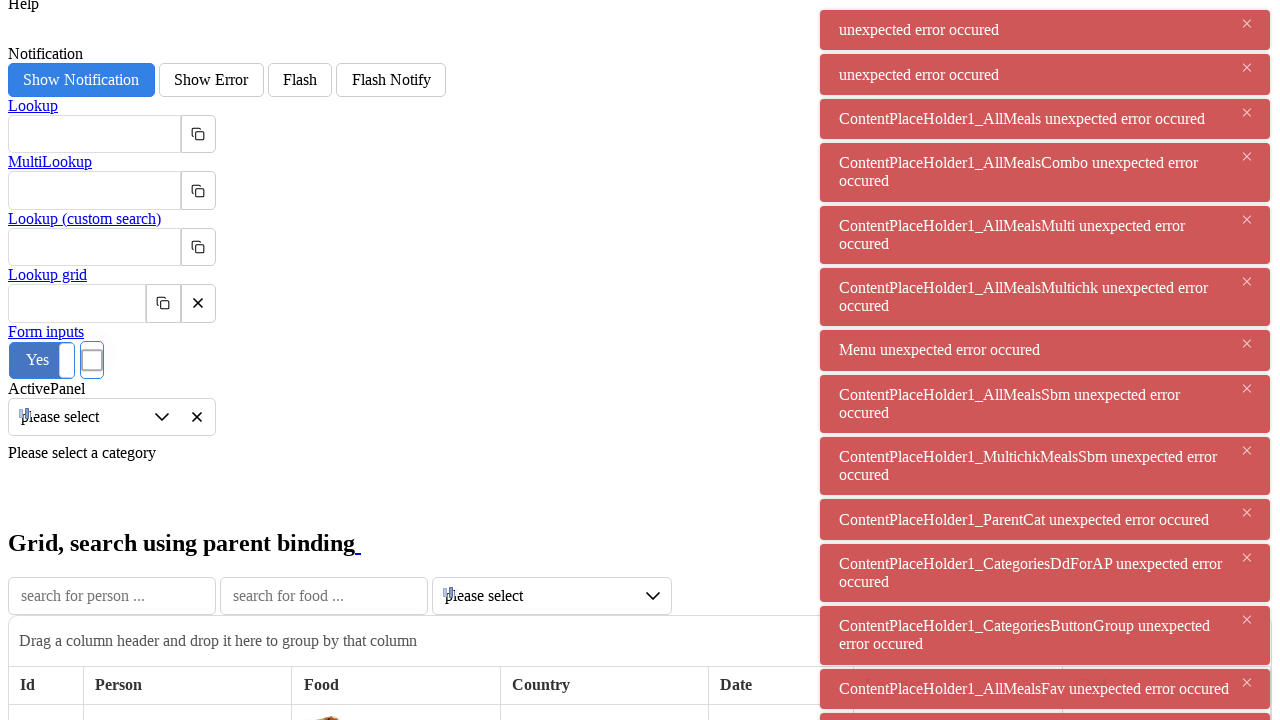

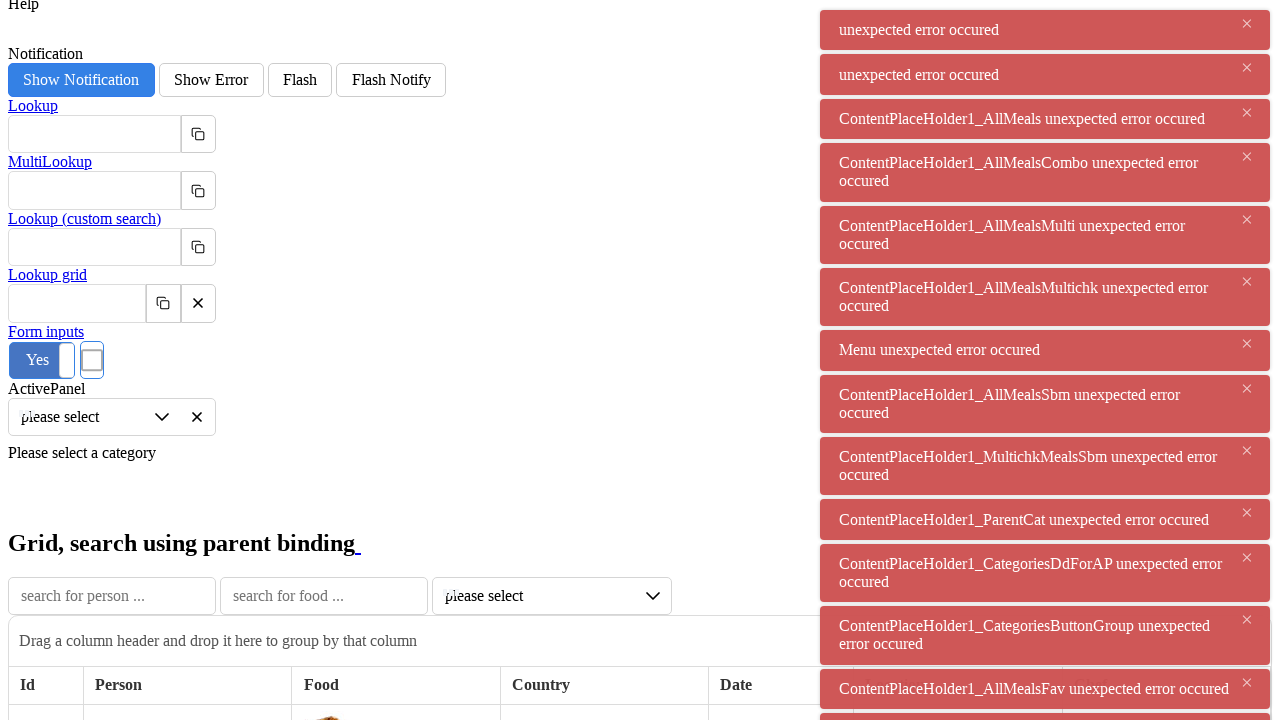